Tests navigation to the Price Plans page by clicking on the Price Plans link

Starting URL: https://wordwall.net/

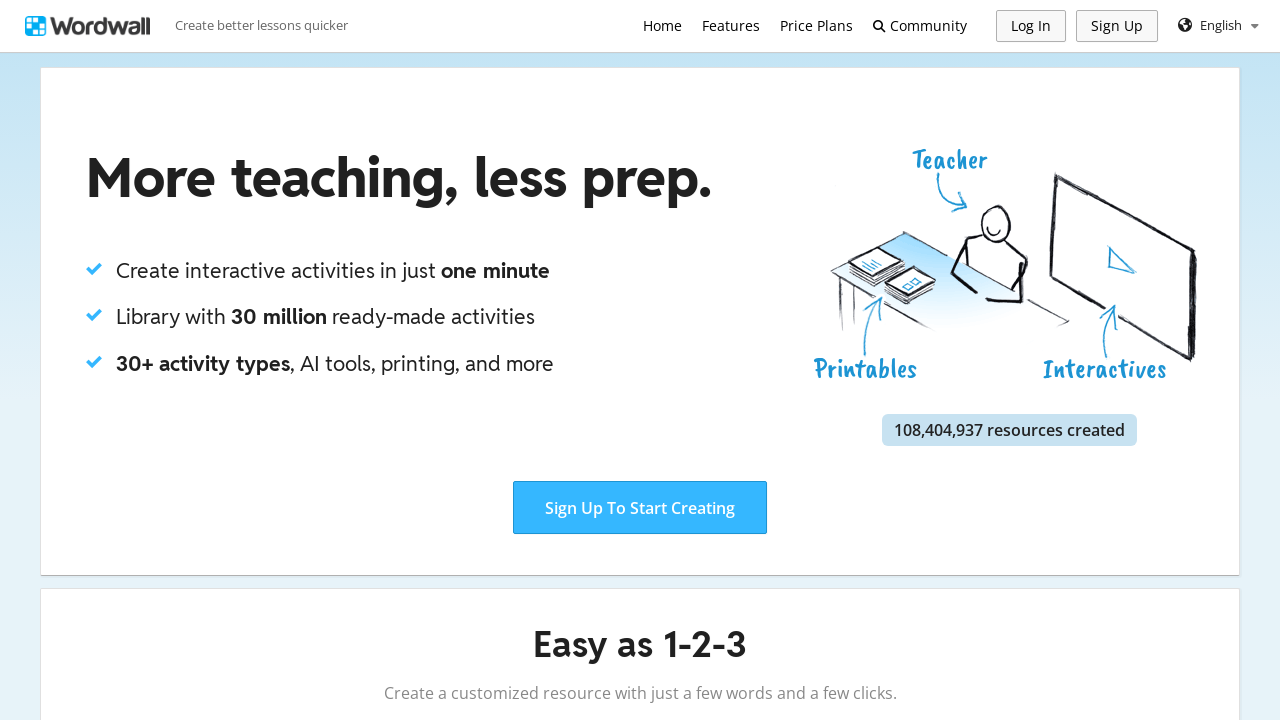

Clicked on Price Plans link at (816, 26) on text=Price Plans
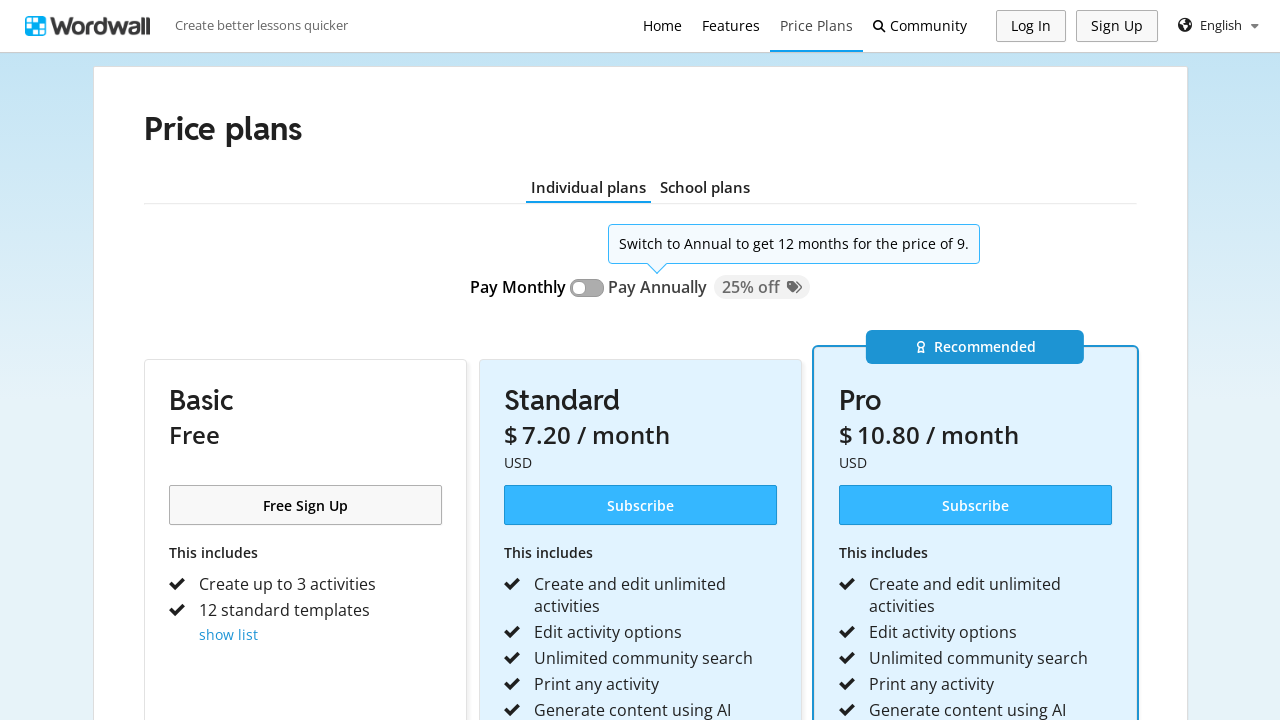

Price Plans page loaded successfully
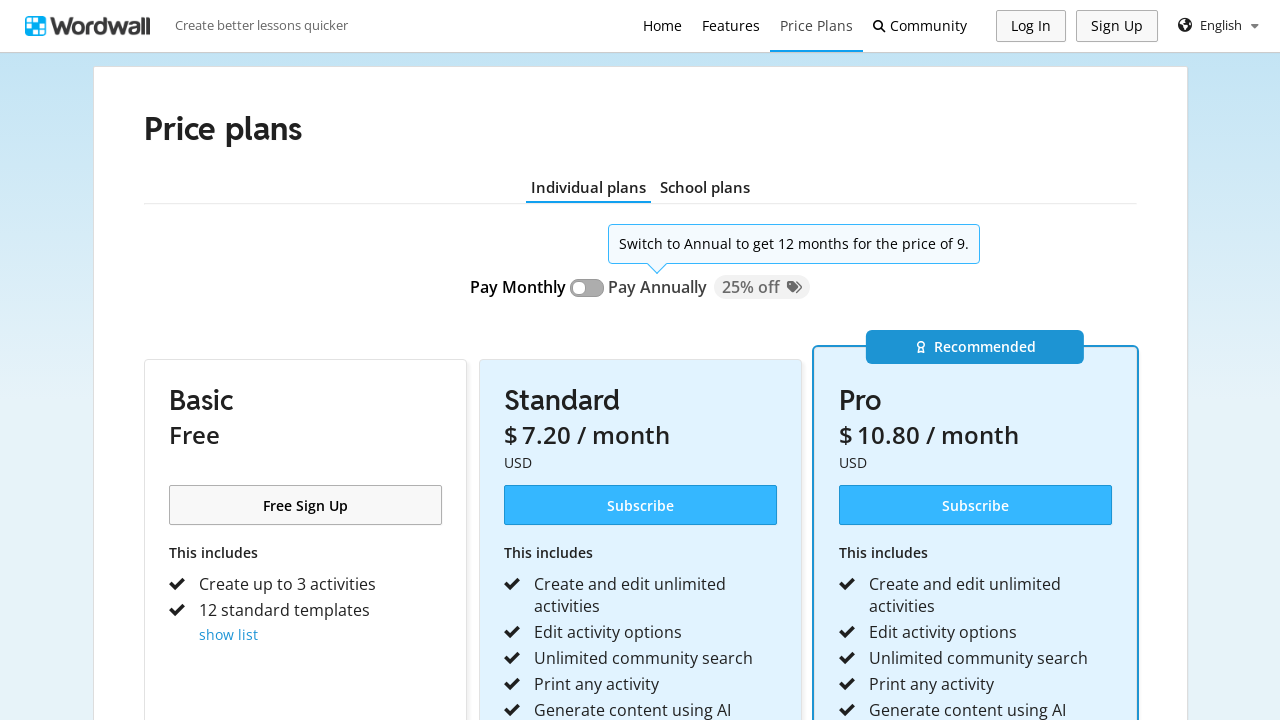

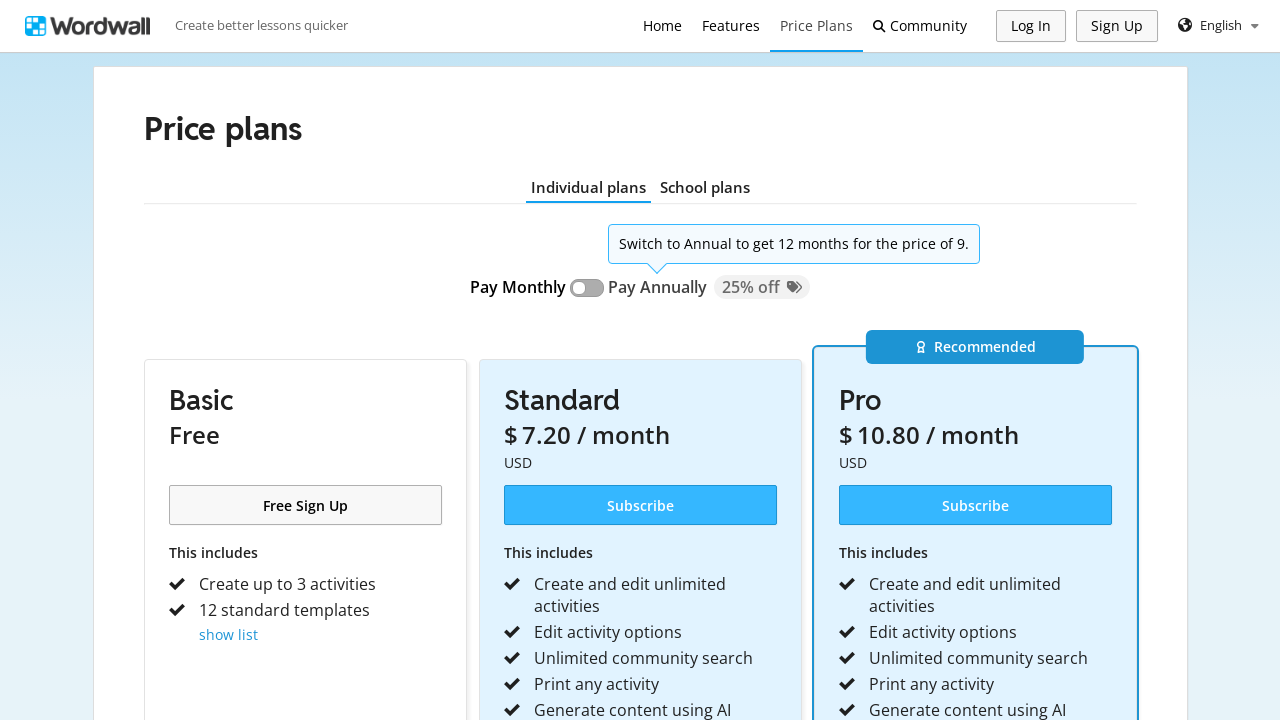